Waits for a price to drop to $100, then books and solves a mathematical challenge by calculating logarithm and submitting the answer

Starting URL: http://suninjuly.github.io/explicit_wait2.html

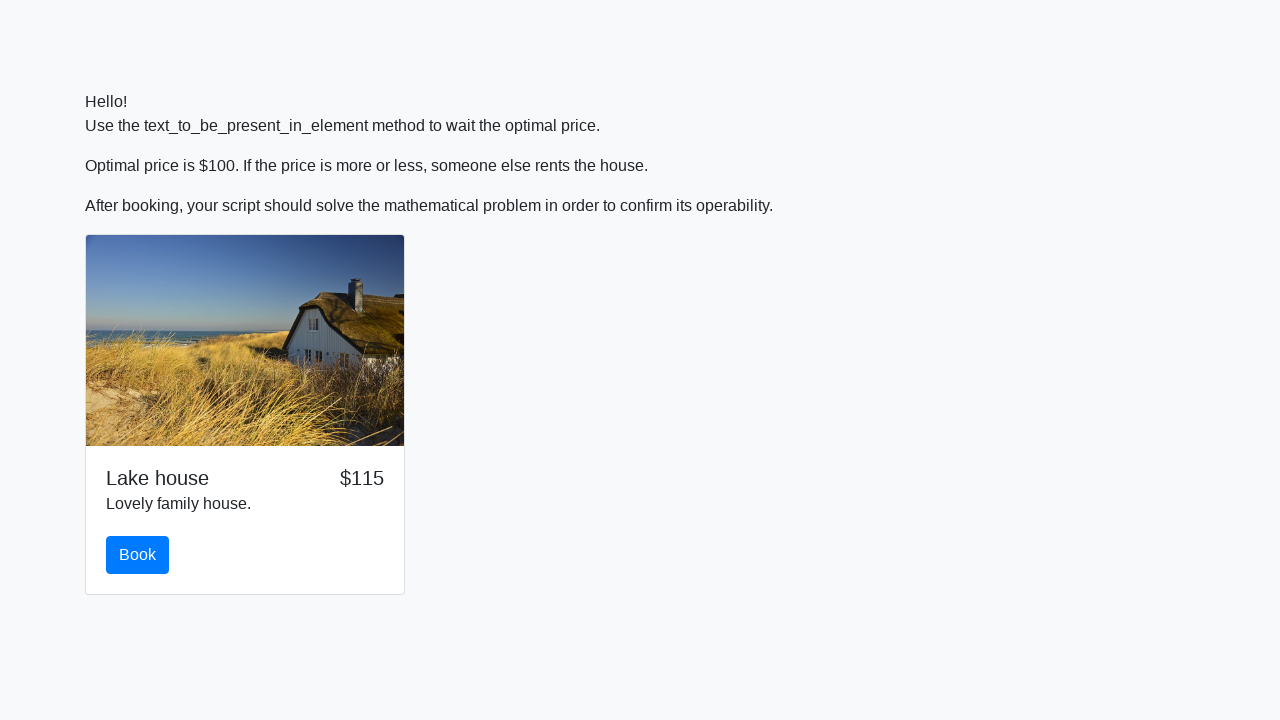

Waited for price to drop to $100
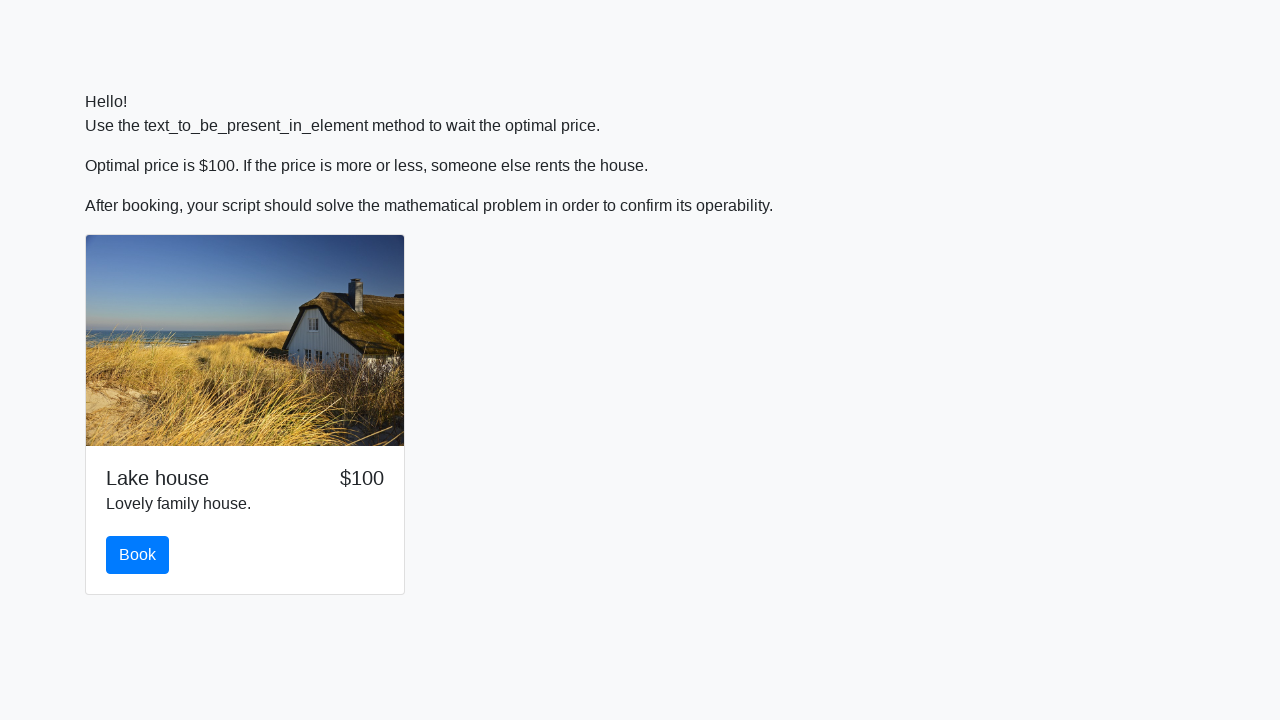

Clicked the book button at (138, 555) on #book
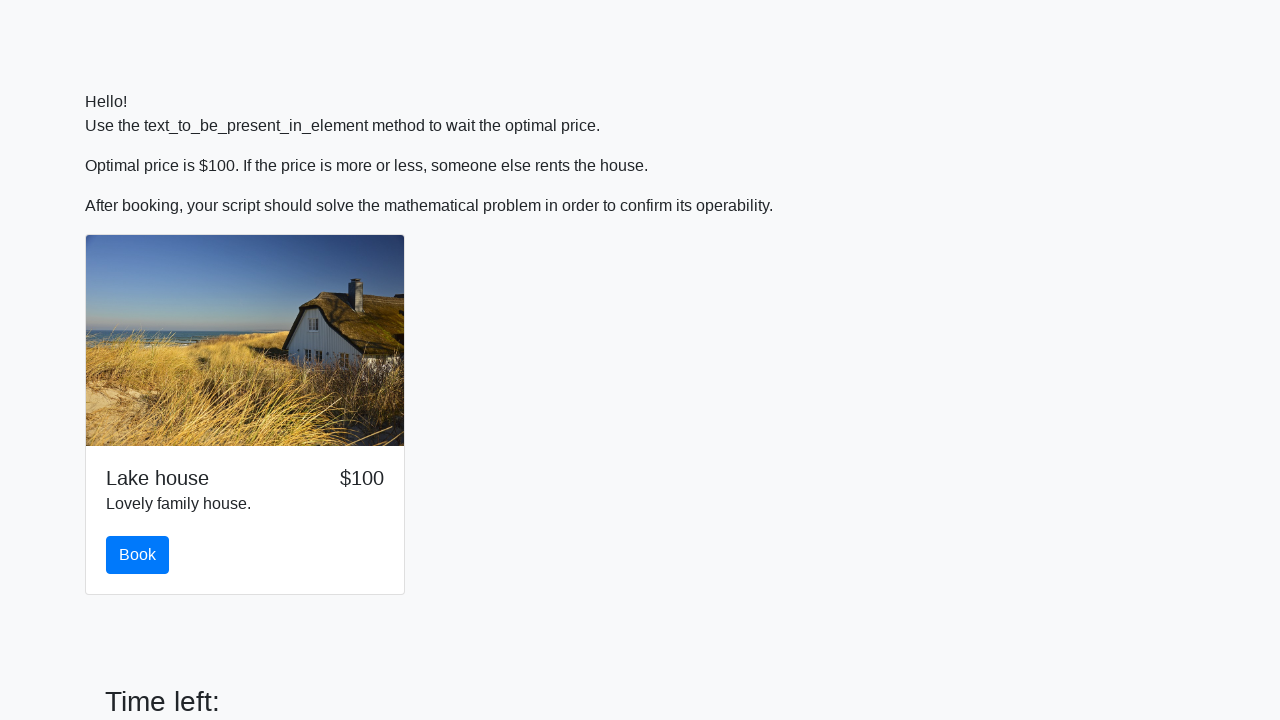

Retrieved input value: 553
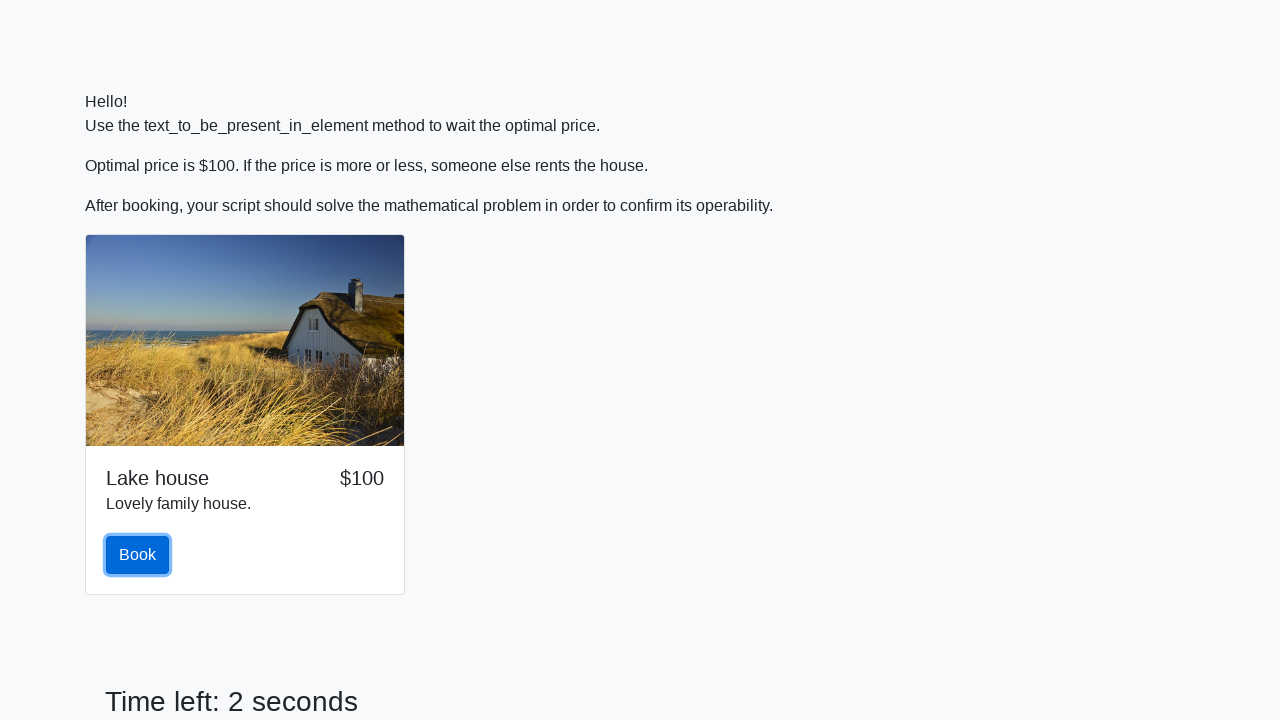

Calculated logarithm answer: -0.04572599472795404
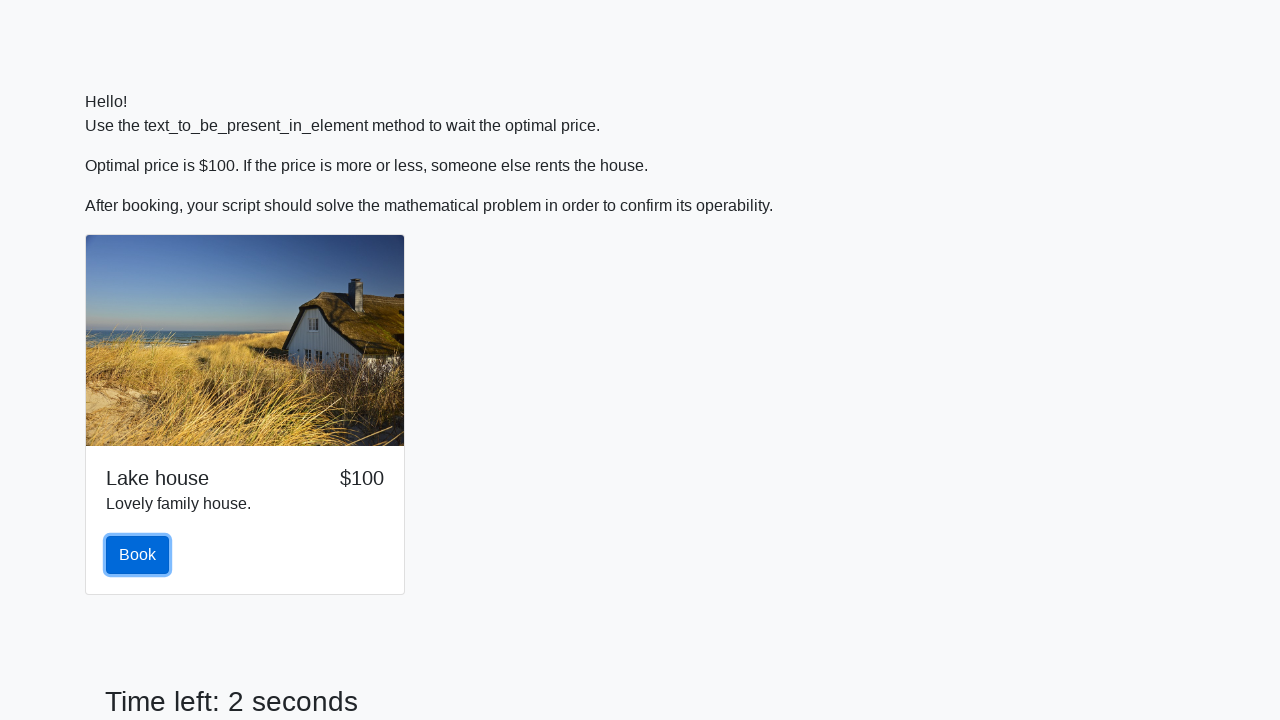

Filled answer field with calculated result on #answer
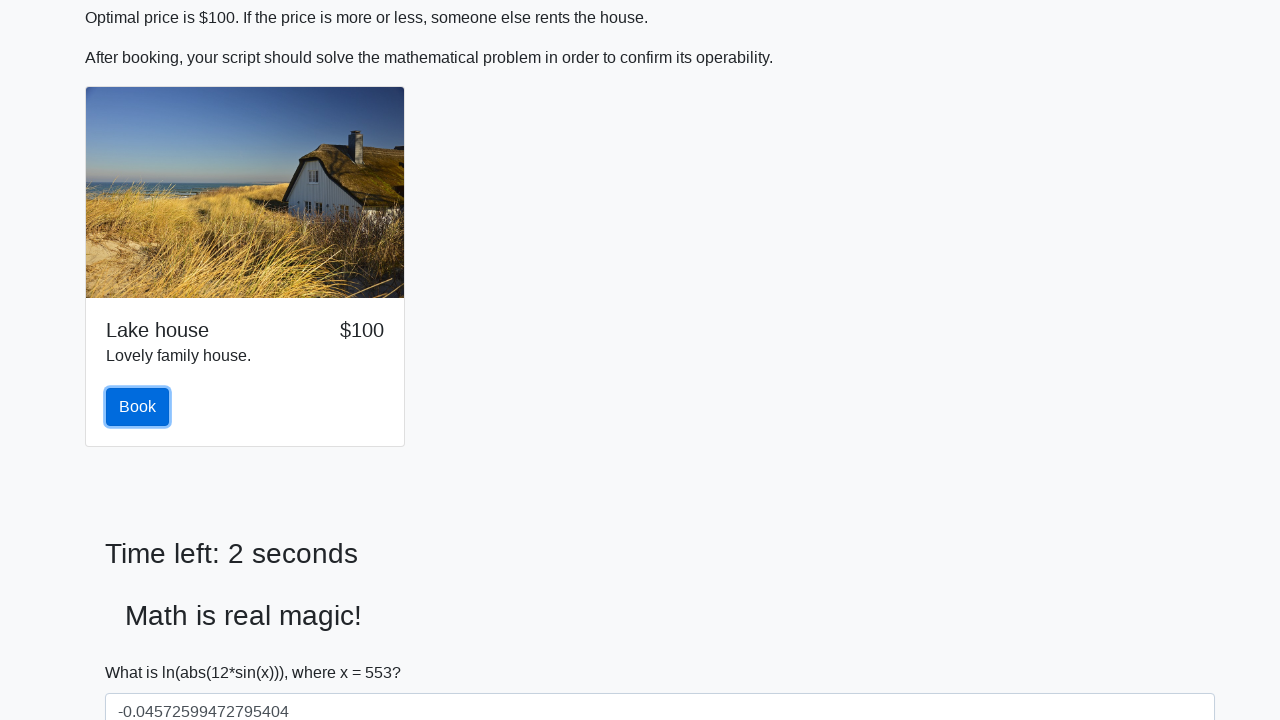

Clicked solve button to submit answer at (143, 651) on #solve
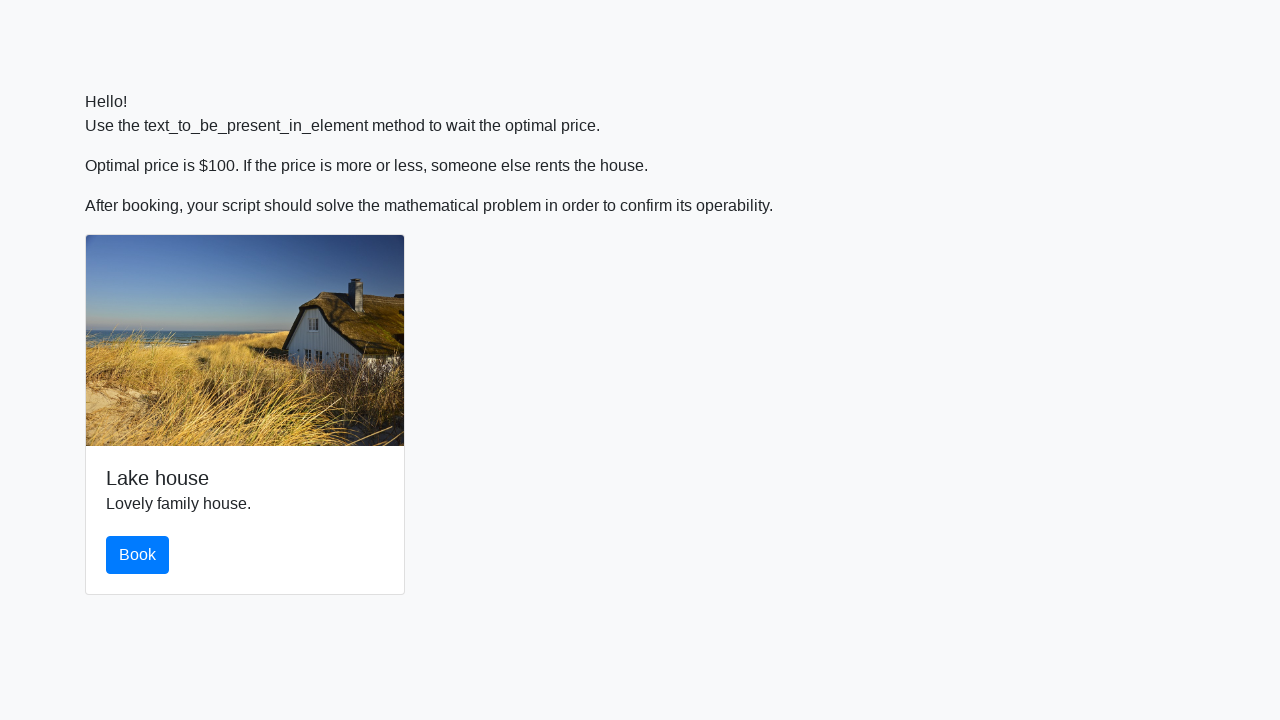

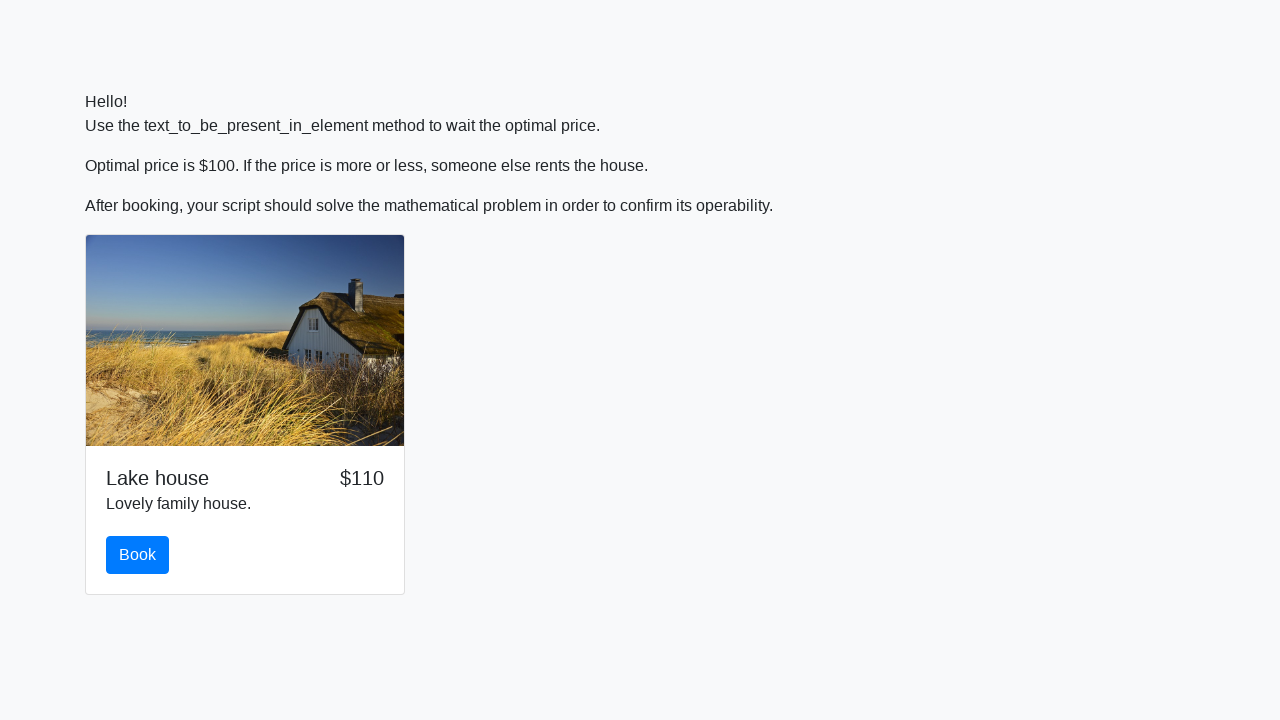